Verifies that the OrangeHRM demo page loads successfully by navigating to the site

Starting URL: https://opensource-demo.orangehrmlive.com/

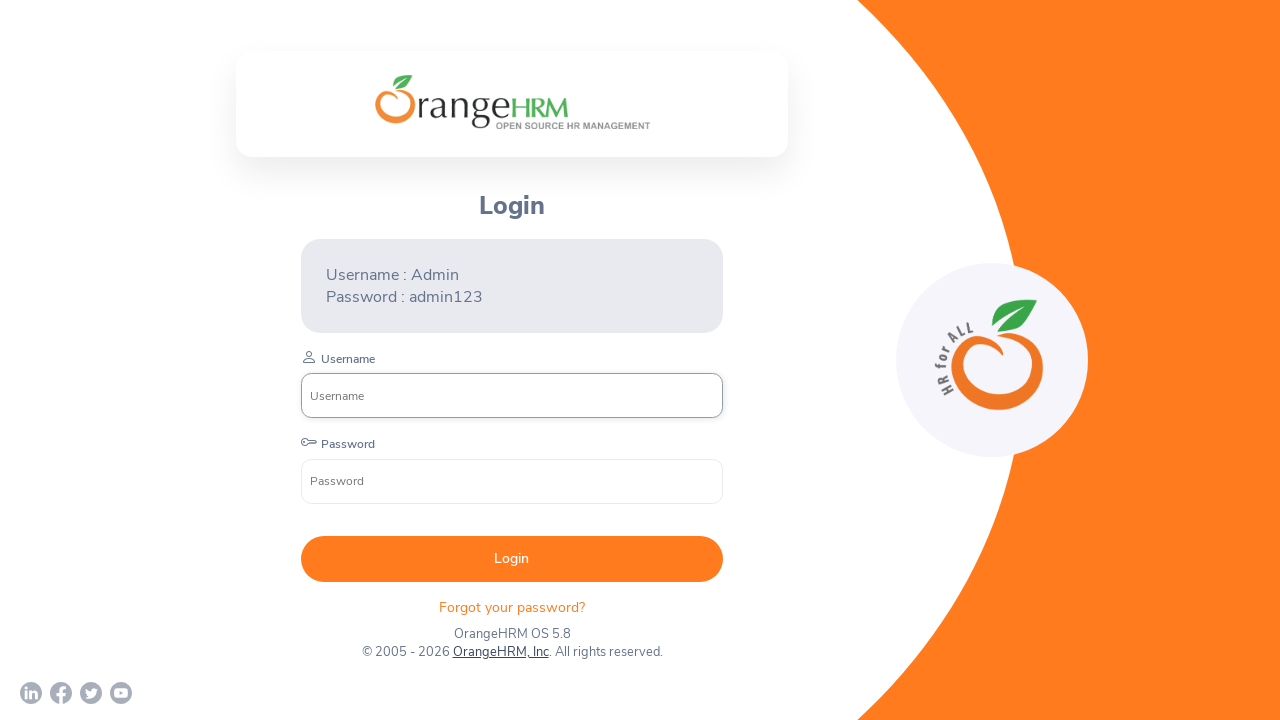

Waited for username input field to load
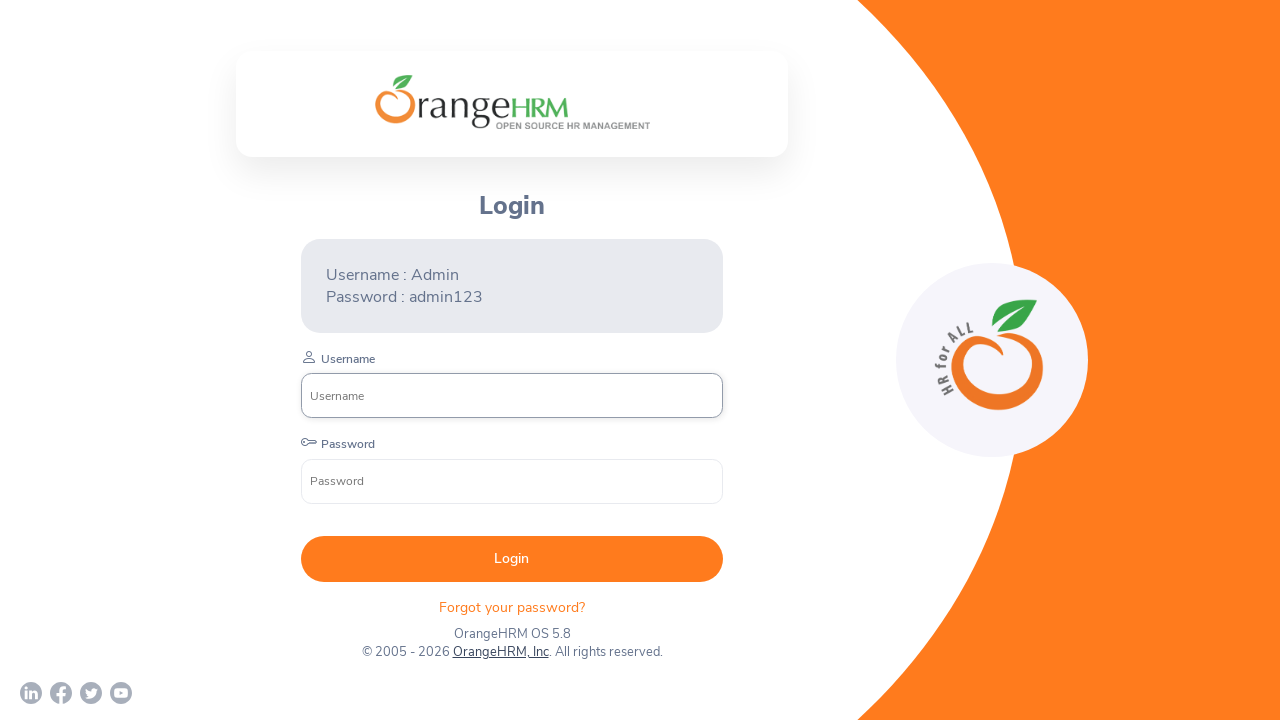

Verified page title is 'OrangeHRM'
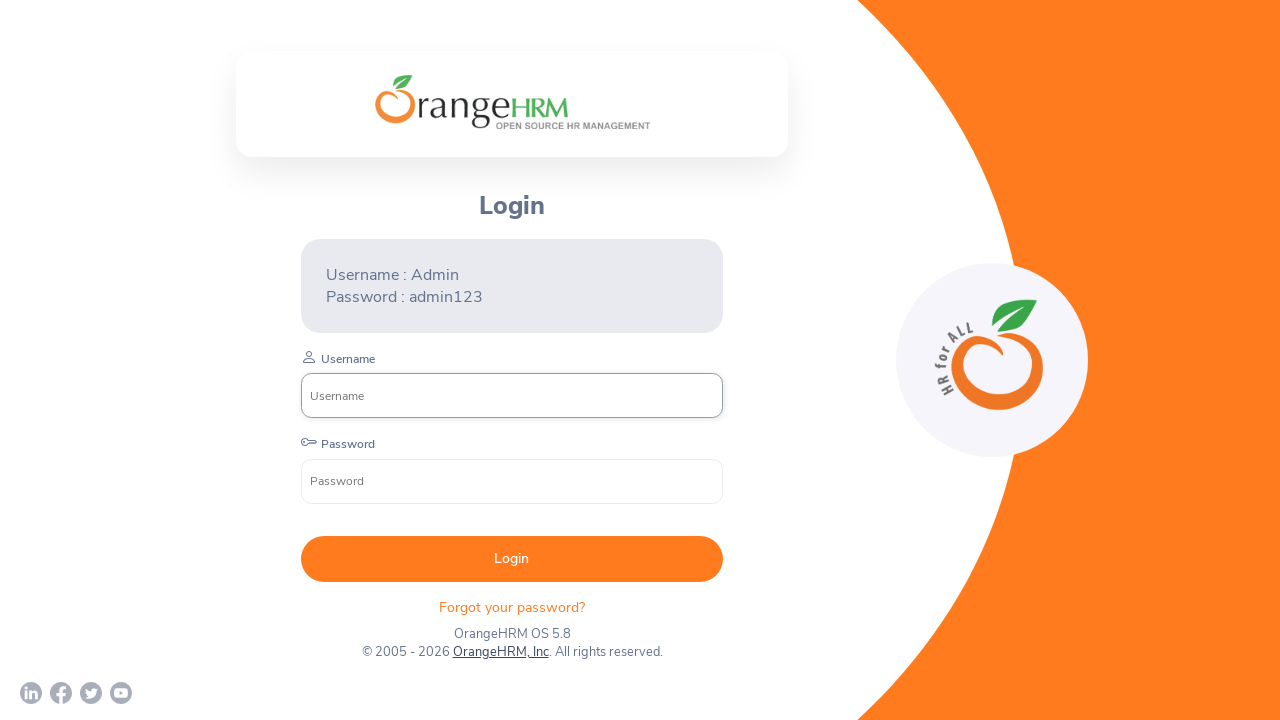

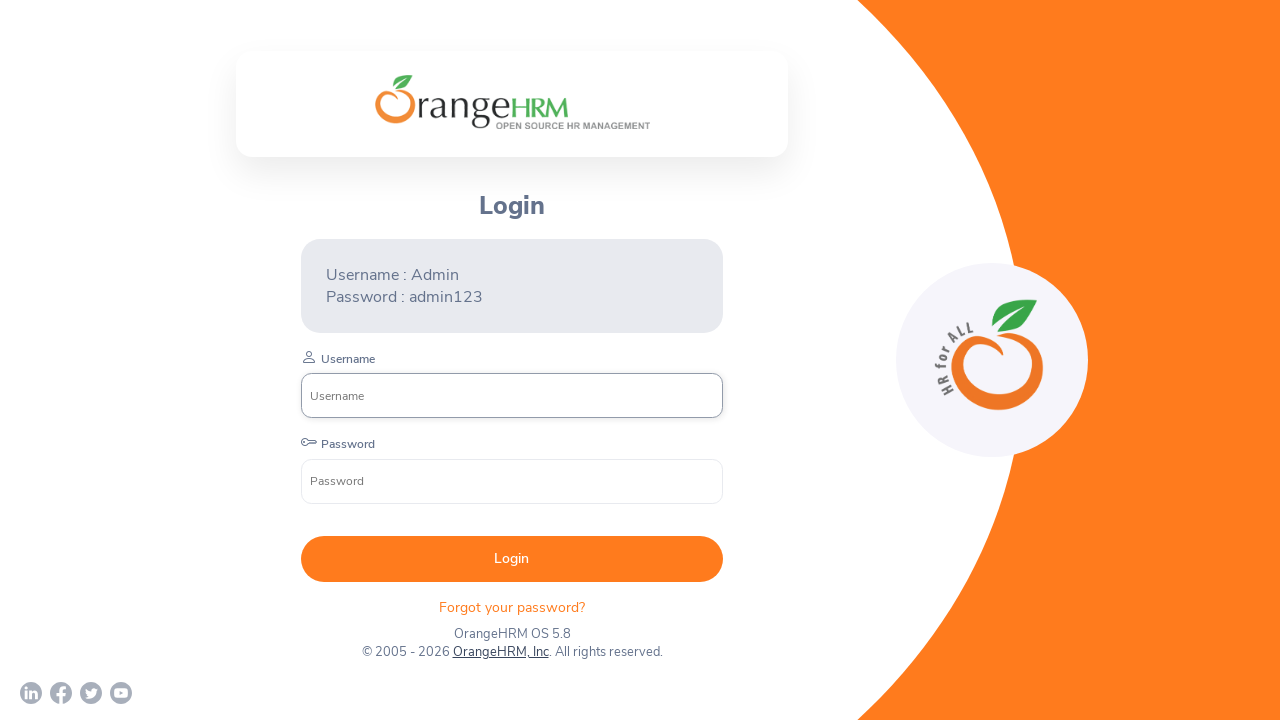